Tests drag and drop functionality on jQuery UI demo page by dragging an element and verifying its position changes

Starting URL: https://jqueryui.com/

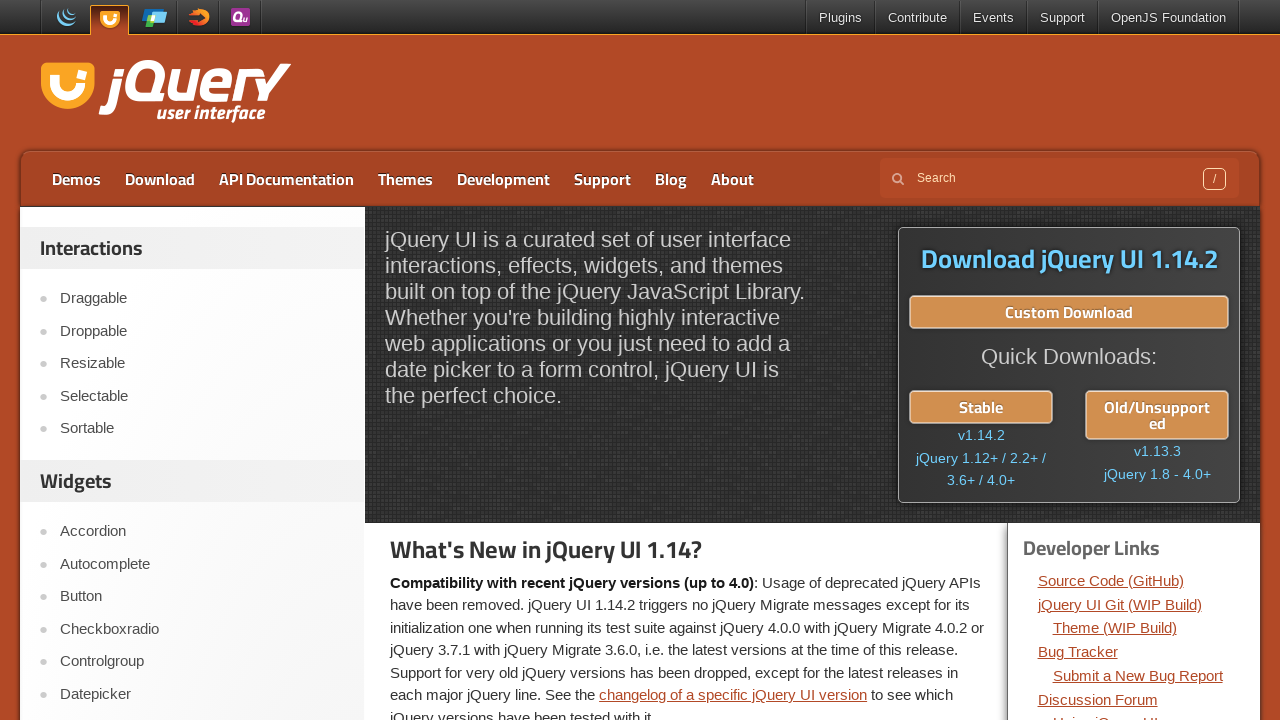

Clicked on Draggable link to navigate to demo at (202, 299) on text=Draggable
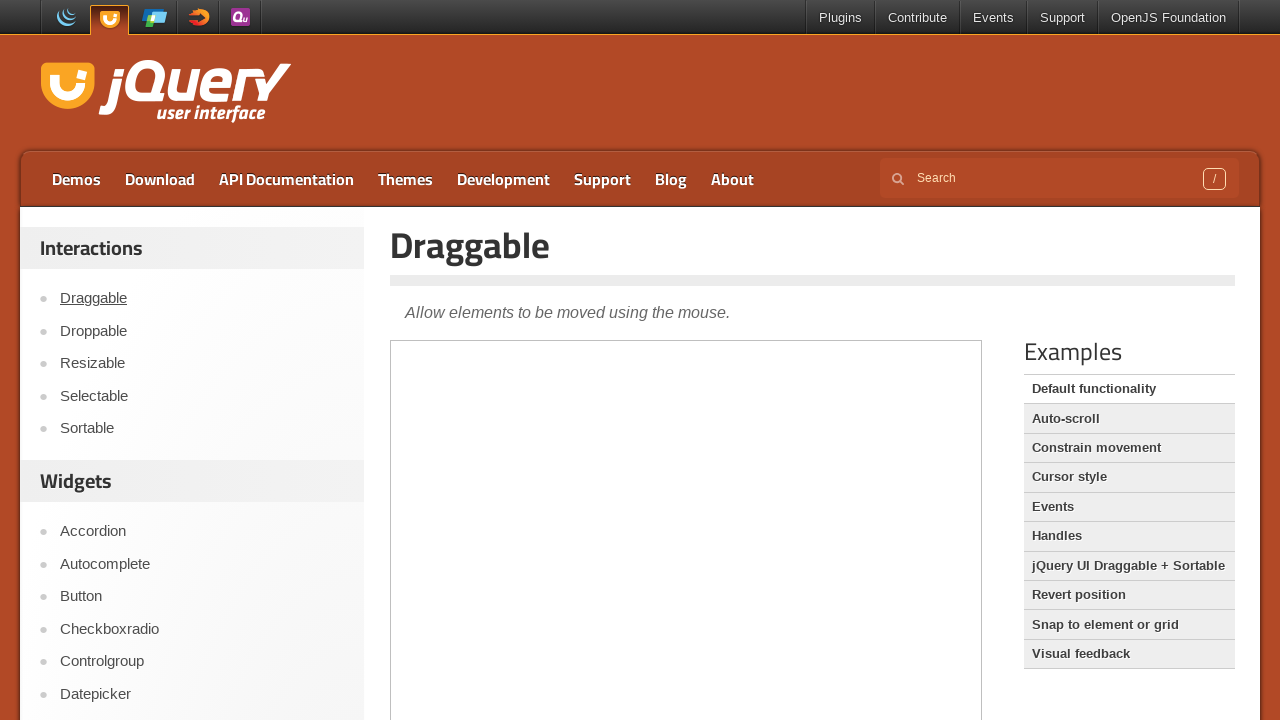

Demo iframe loaded
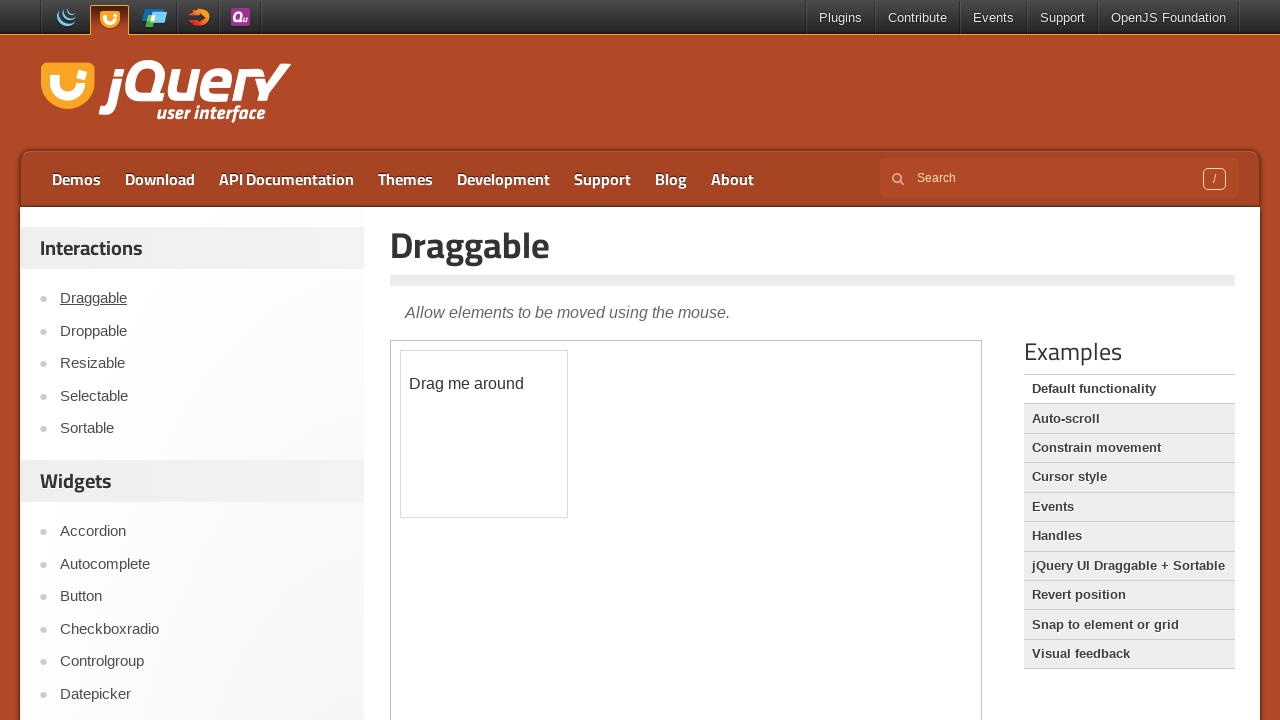

Located demo iframe
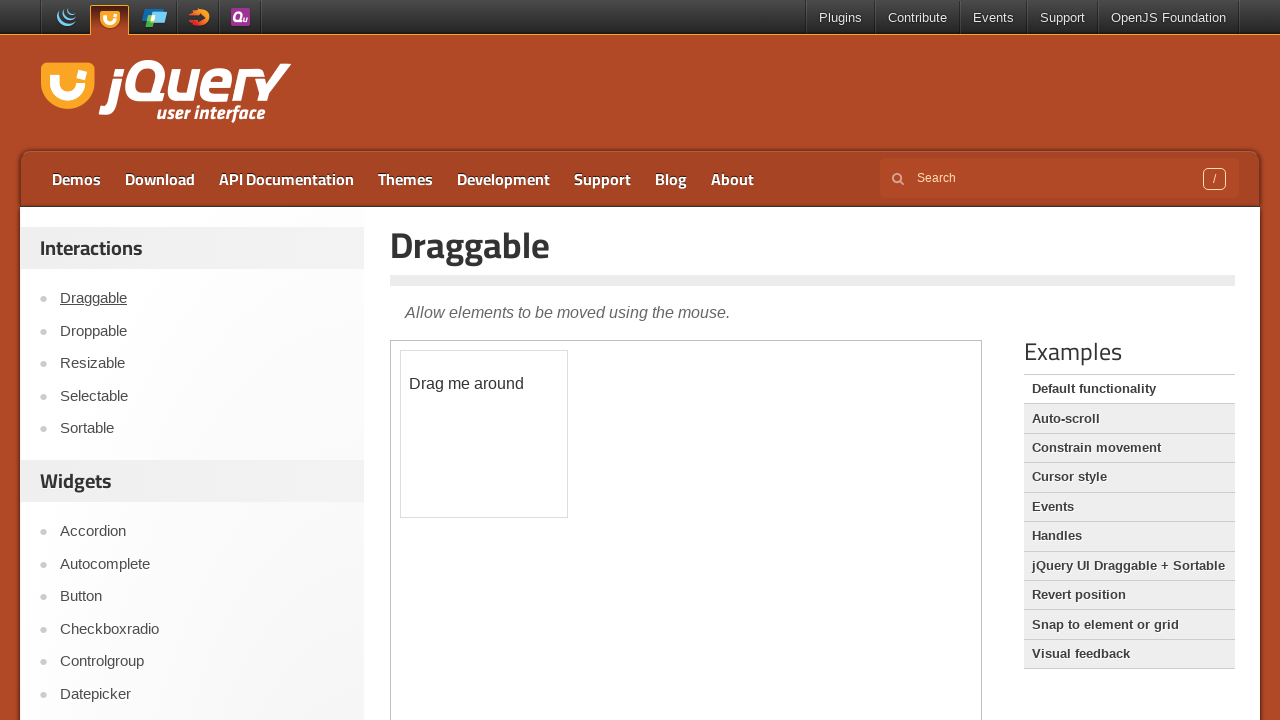

Located draggable element within iframe
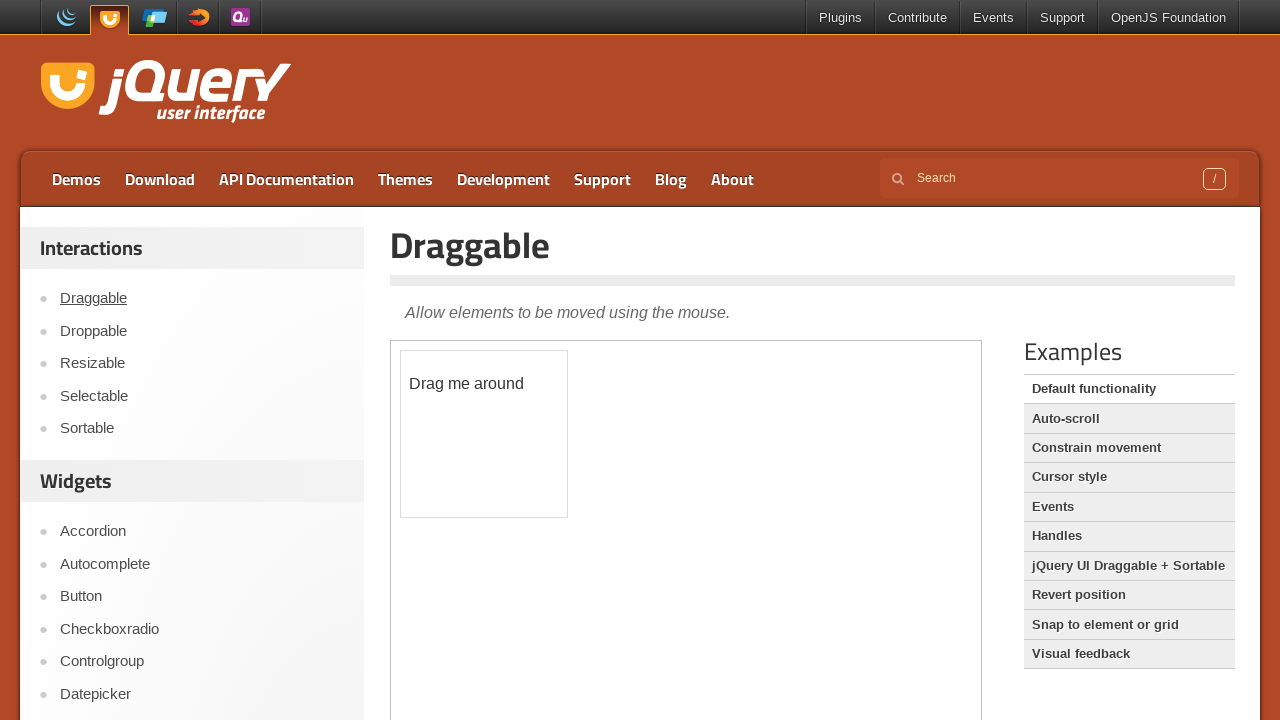

Retrieved initial position: X=400.109375, Y=349.875
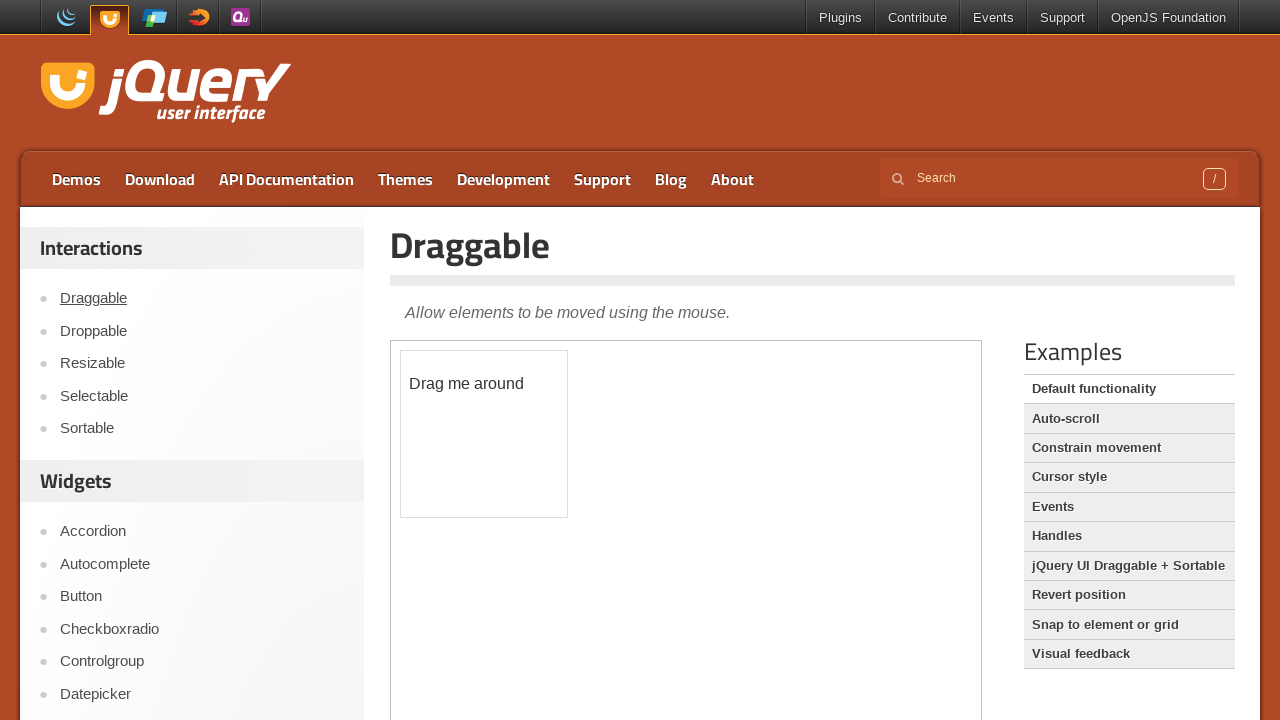

Dragged element to target position (x: 107, y: 60) at (508, 411)
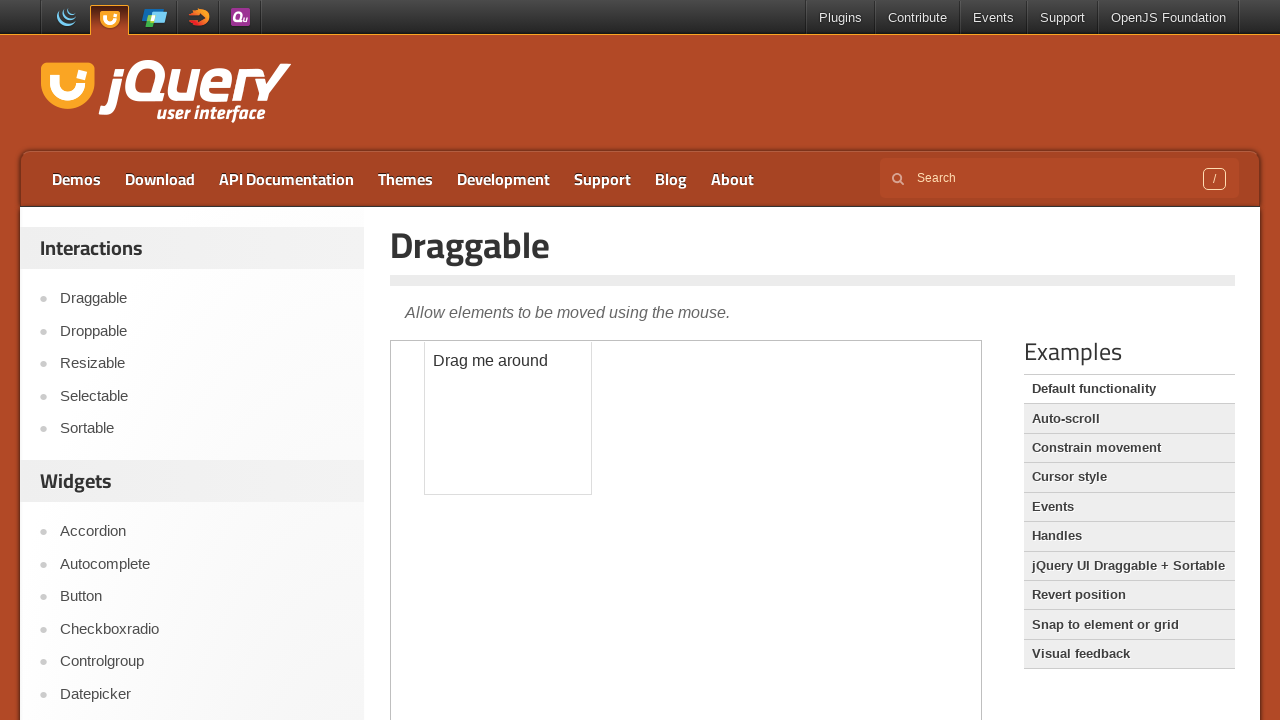

Retrieved final position: X=424.109375, Y=326.875
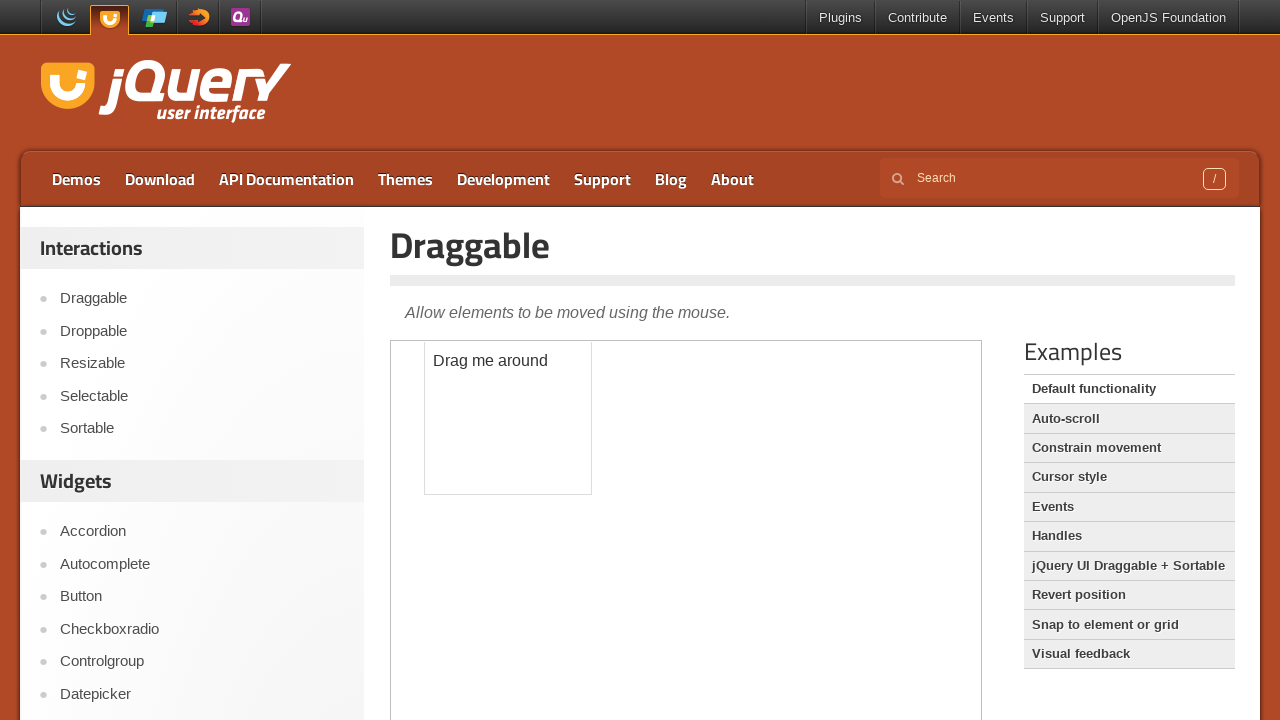

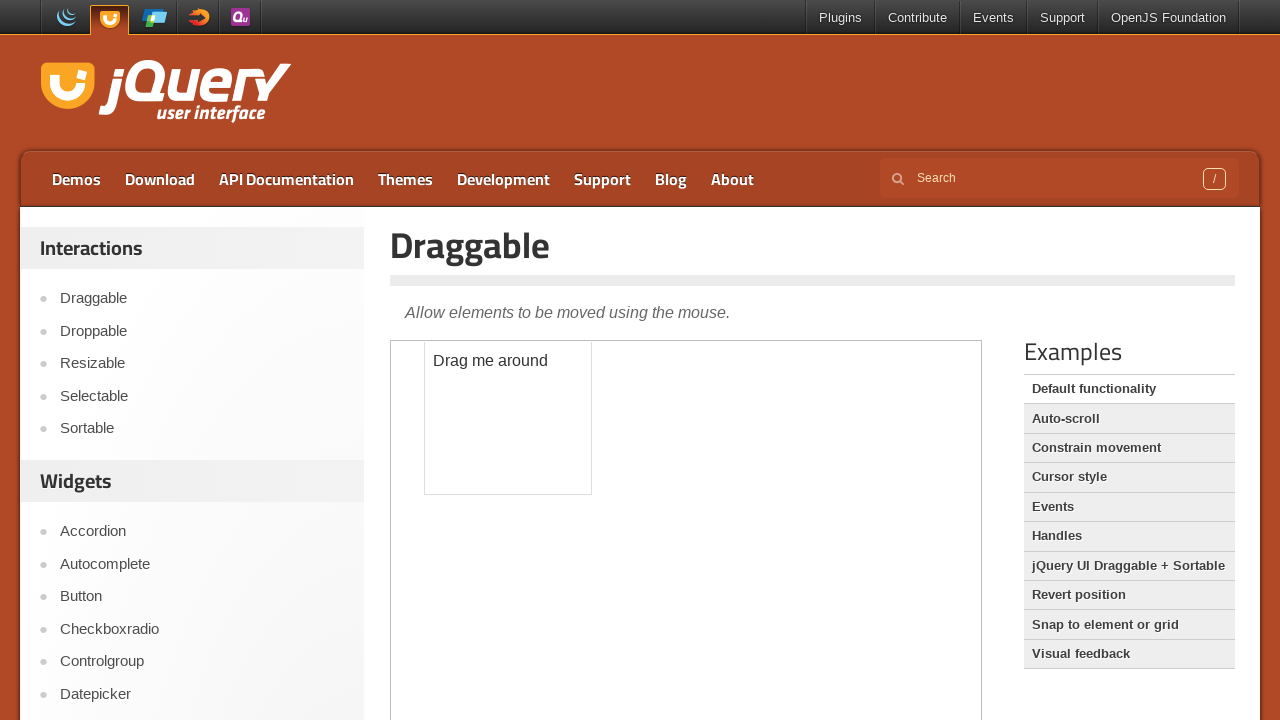